Navigates to the Philippine Daily Inquirer news website and retrieves the page title

Starting URL: https://www.inquirer.net/

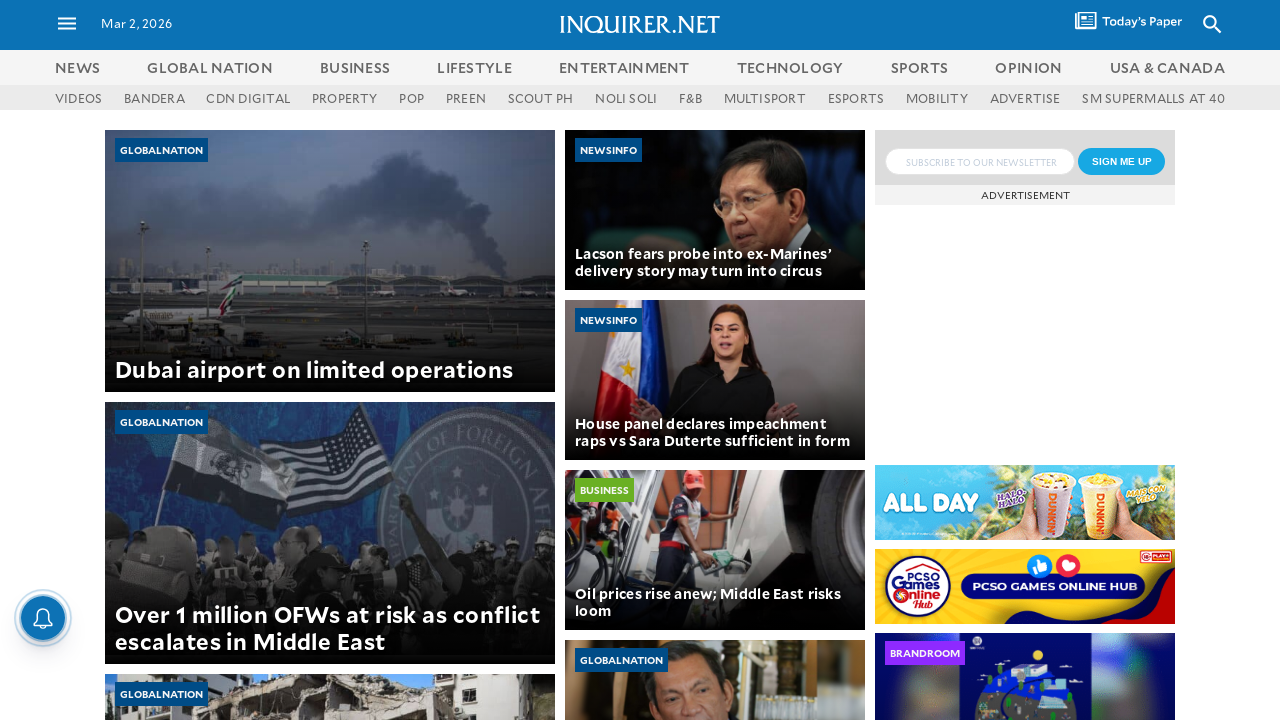

Waited for page to reach domcontentloaded state
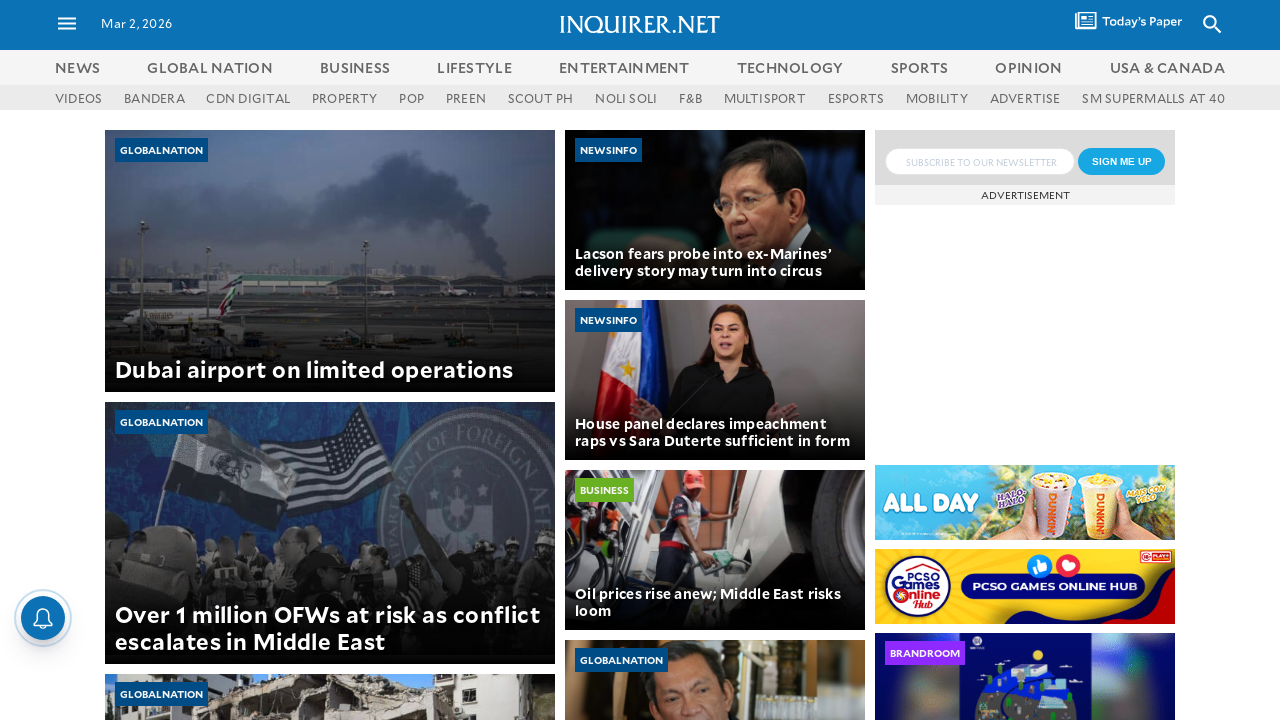

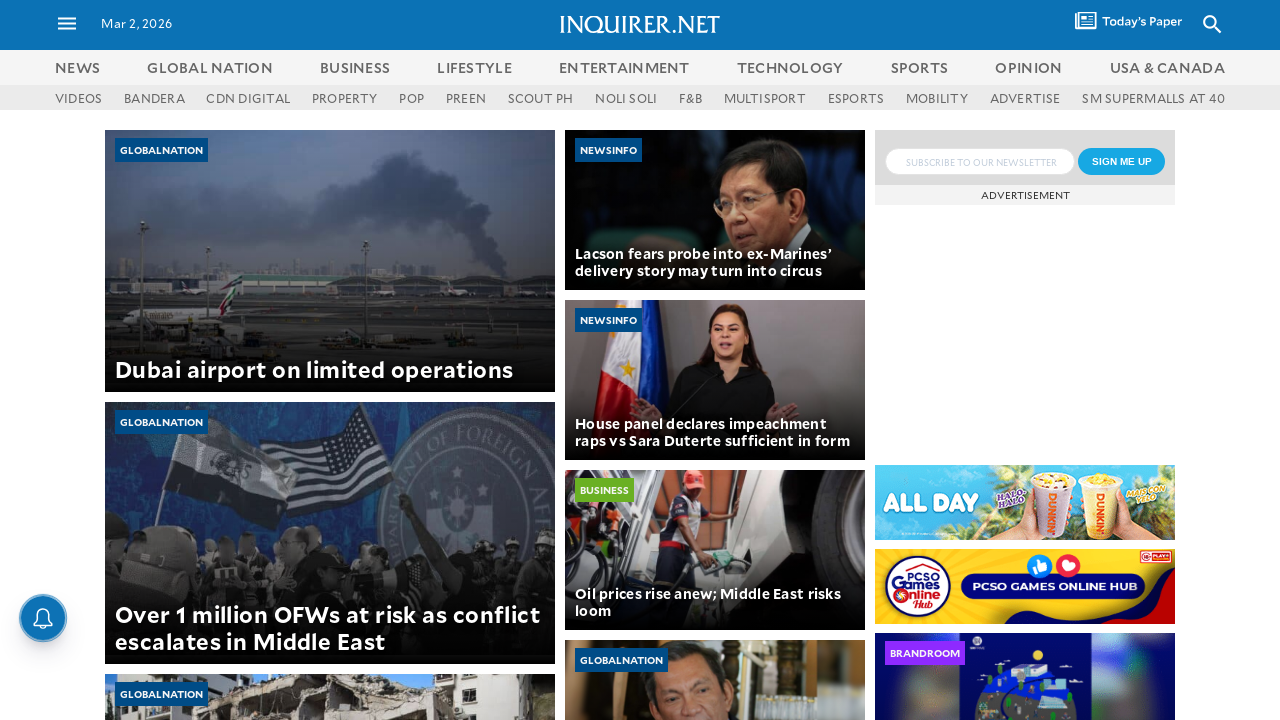